Tests calculator invalid input handling by entering "invalid" as first number and verifying the result shows invalid input message

Starting URL: https://calculatorhtml.onrender.com/

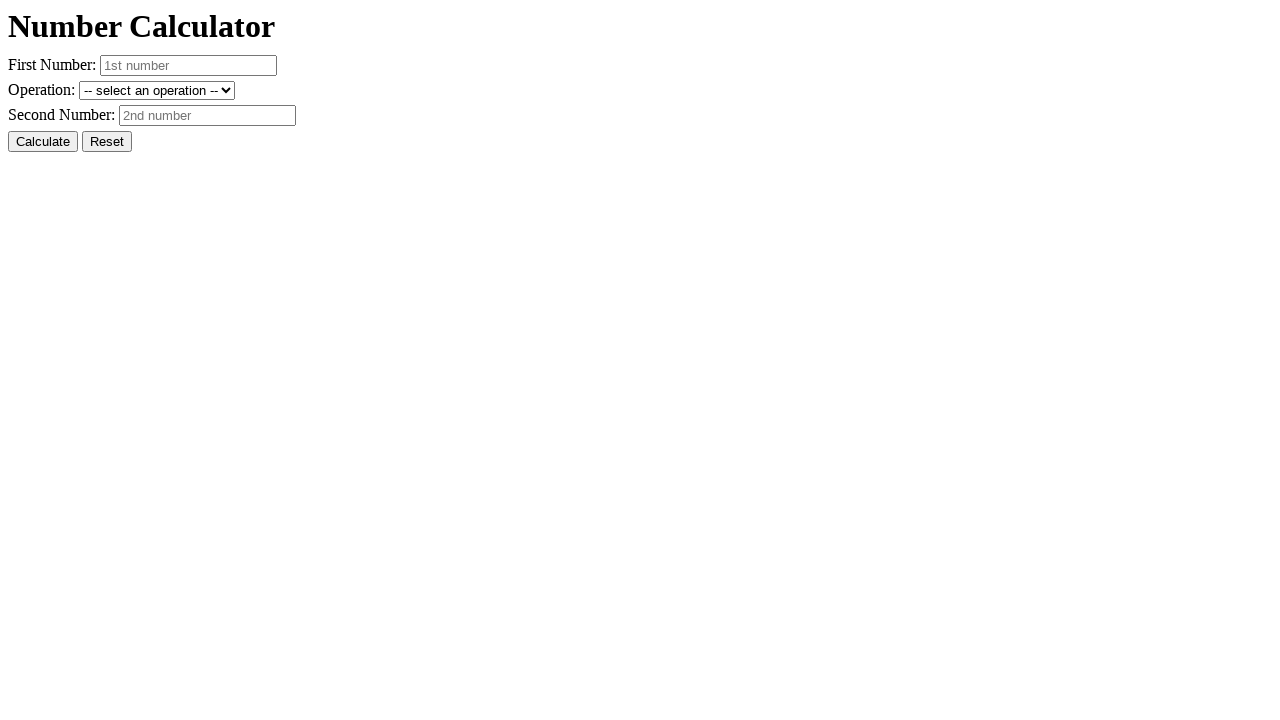

Clicked reset button to clear any previous values at (107, 142) on #resetButton
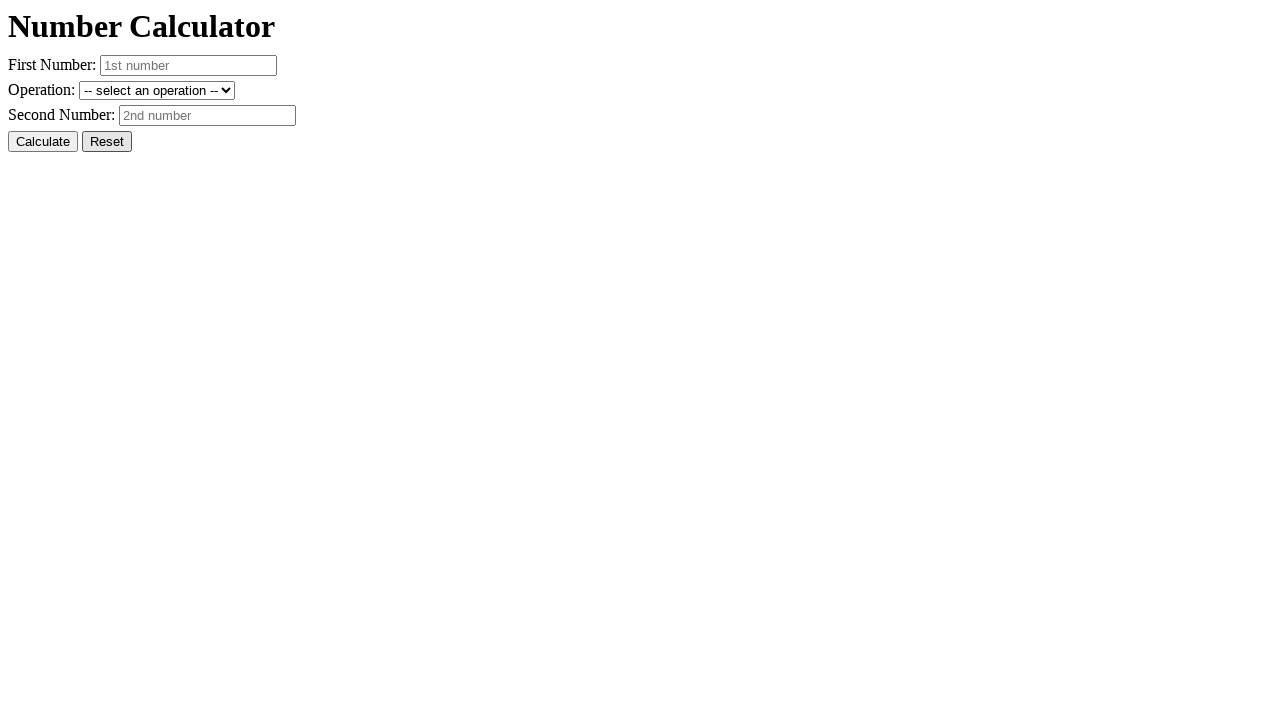

Entered 'invalid' as first number on #number1
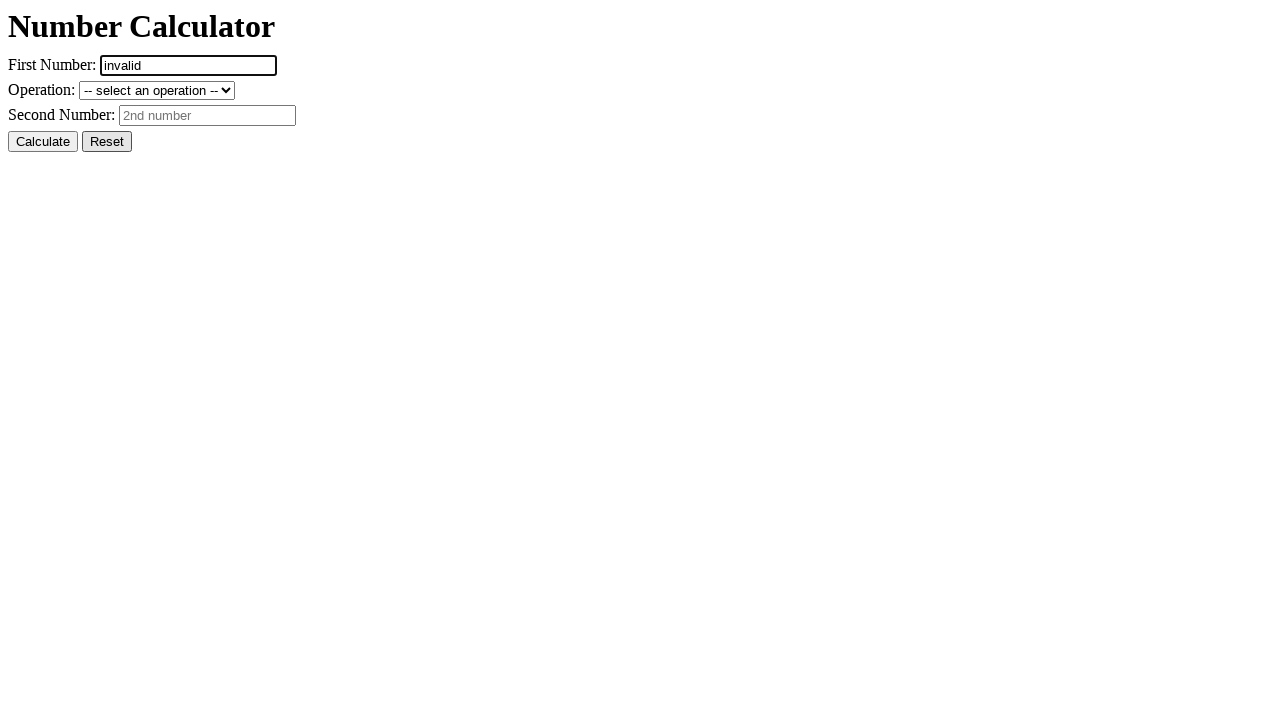

Entered '10' as second number on #number2
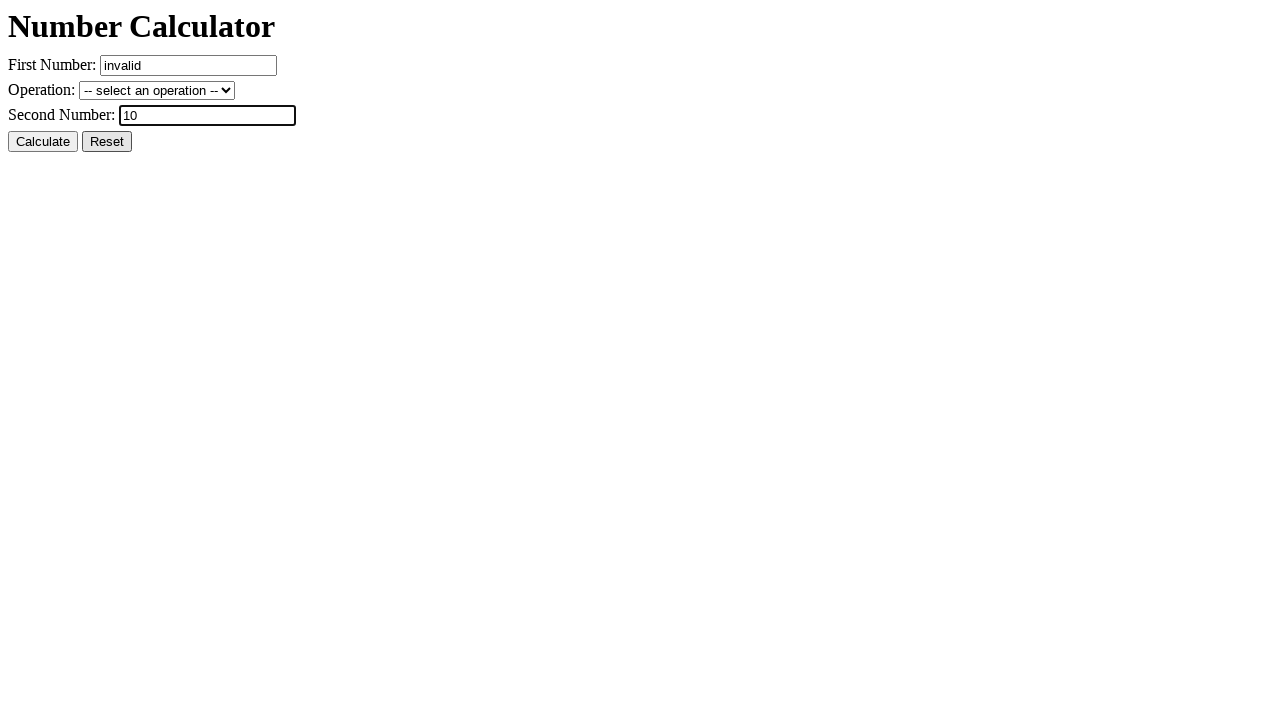

Selected addition operation on #operation
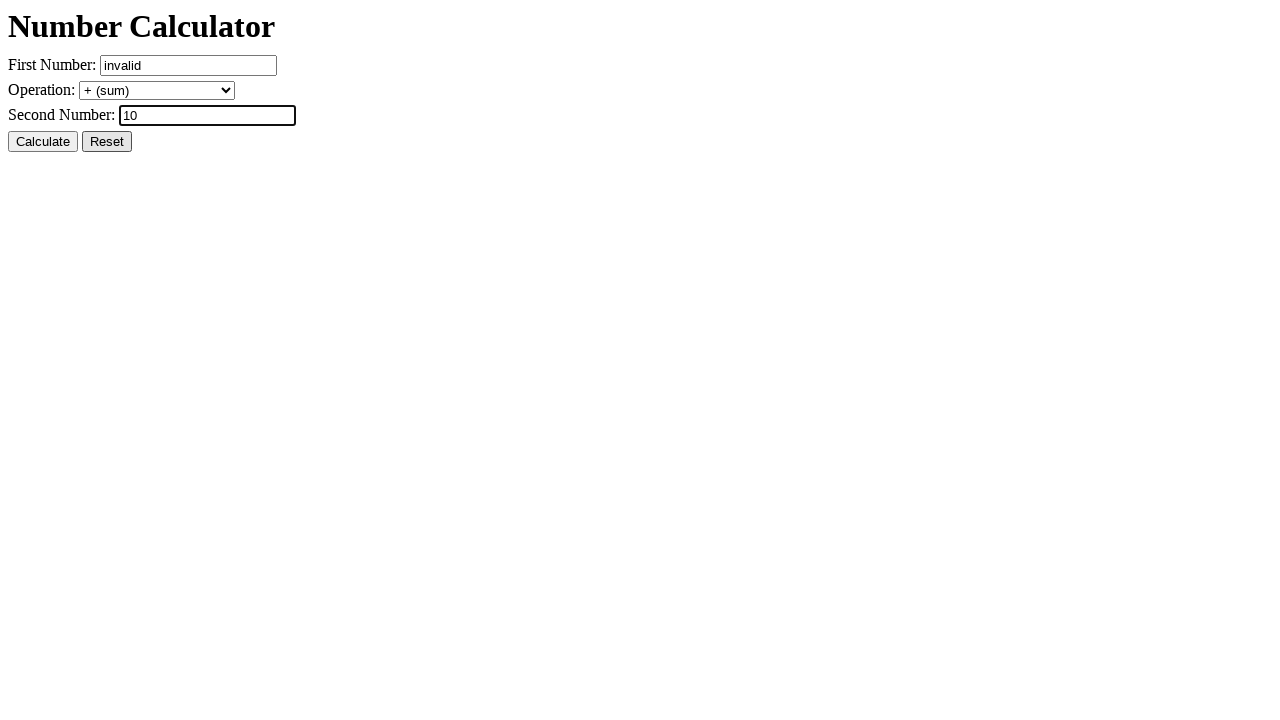

Clicked calculate button at (43, 142) on #calcButton
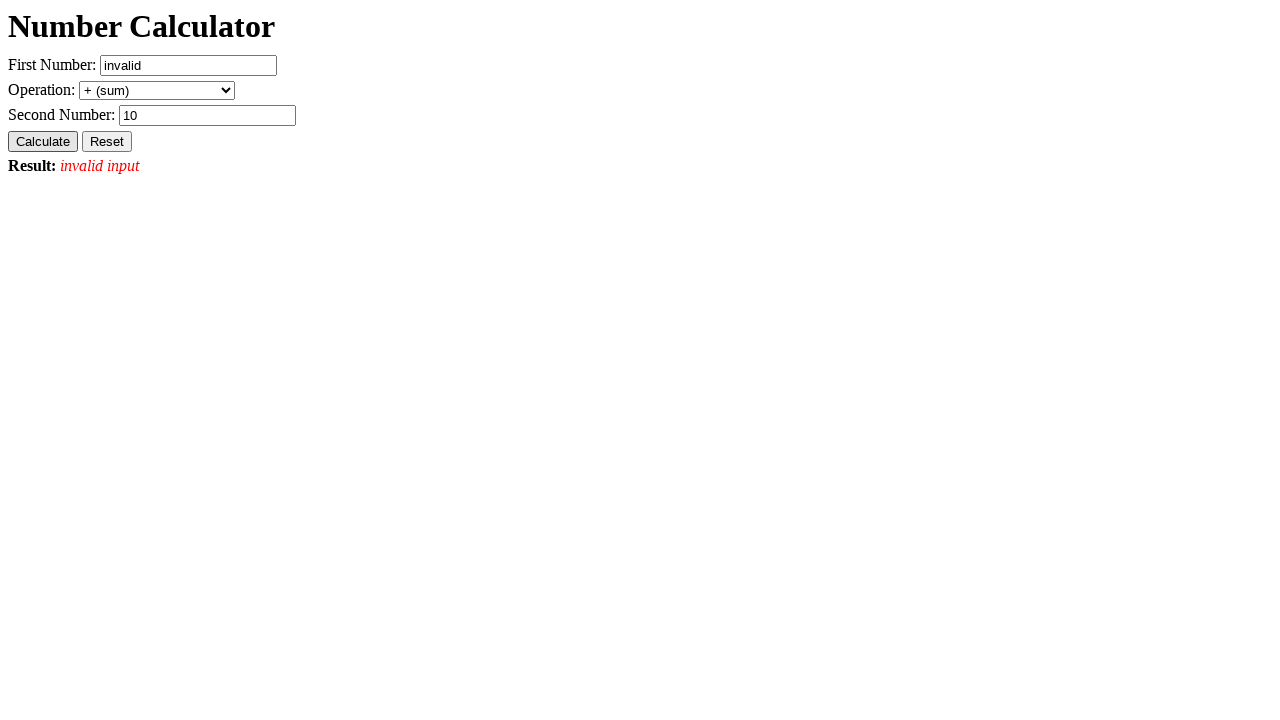

Verified result shows 'Result: invalid input' message
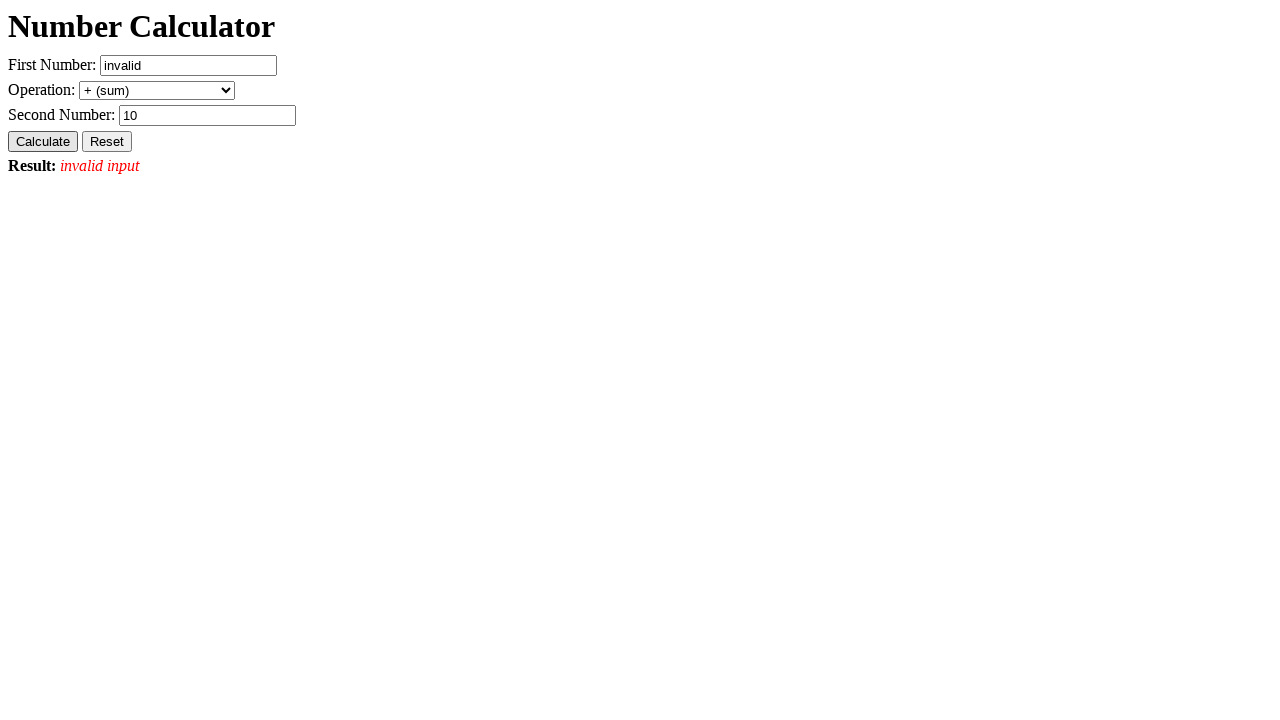

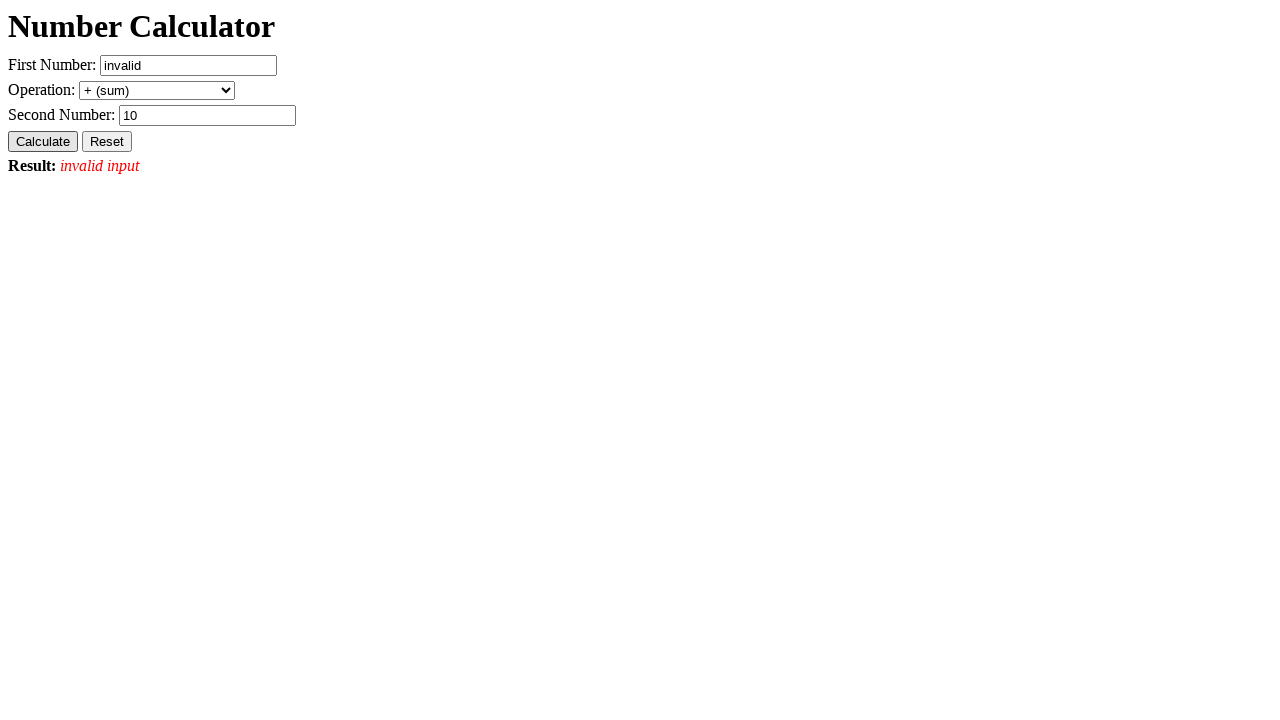